Tests displaying all items by clicking the All filter after viewing other filters

Starting URL: https://demo.playwright.dev/todomvc

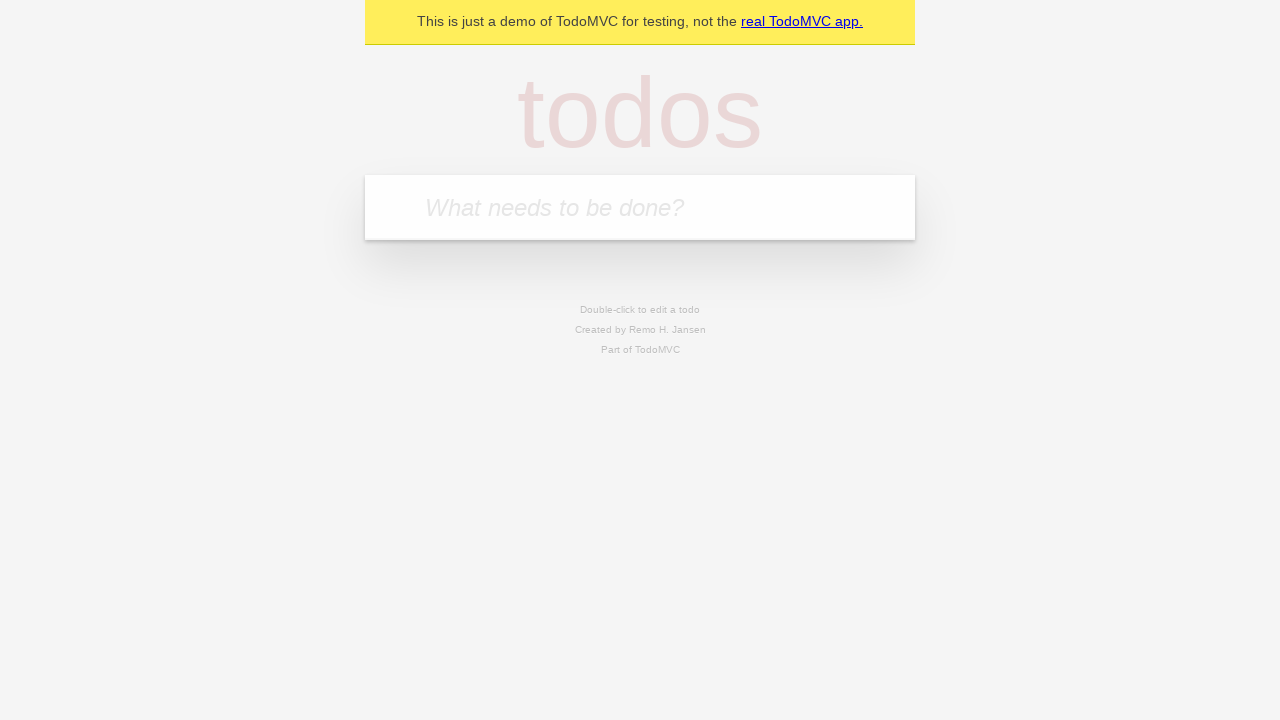

Filled todo input with 'buy some cheese' on internal:attr=[placeholder="What needs to be done?"i]
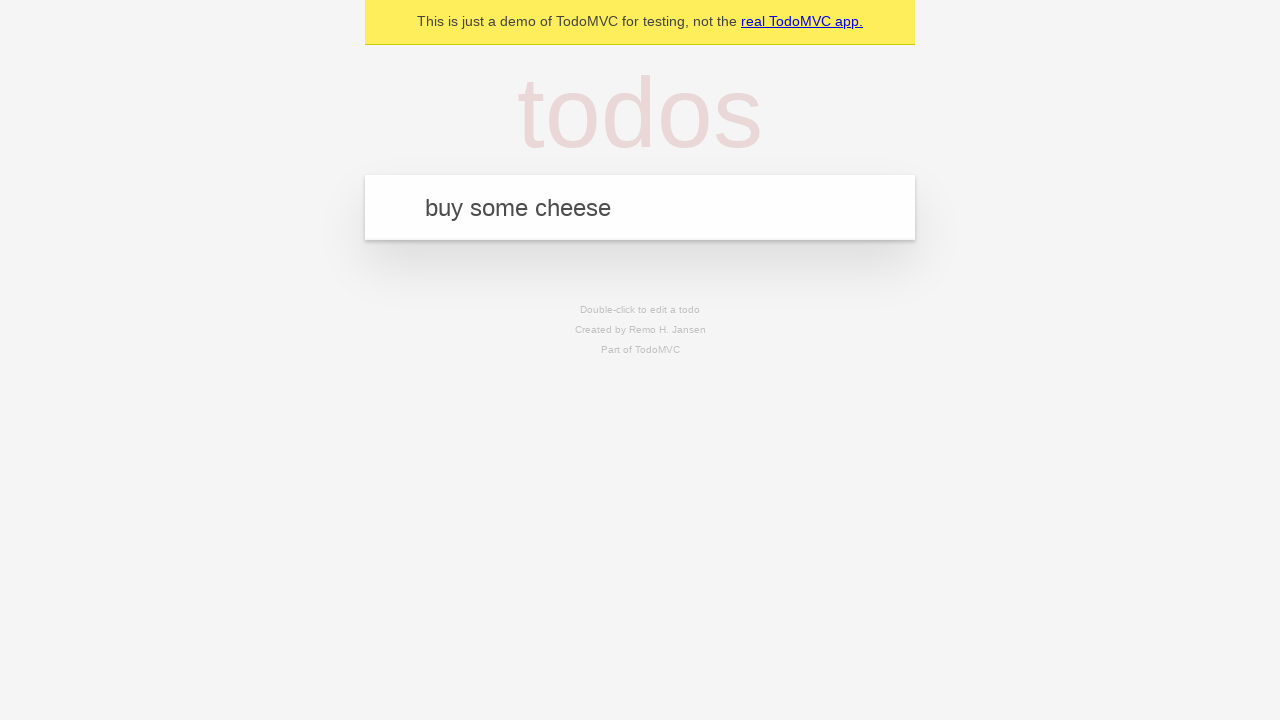

Pressed Enter to add first todo on internal:attr=[placeholder="What needs to be done?"i]
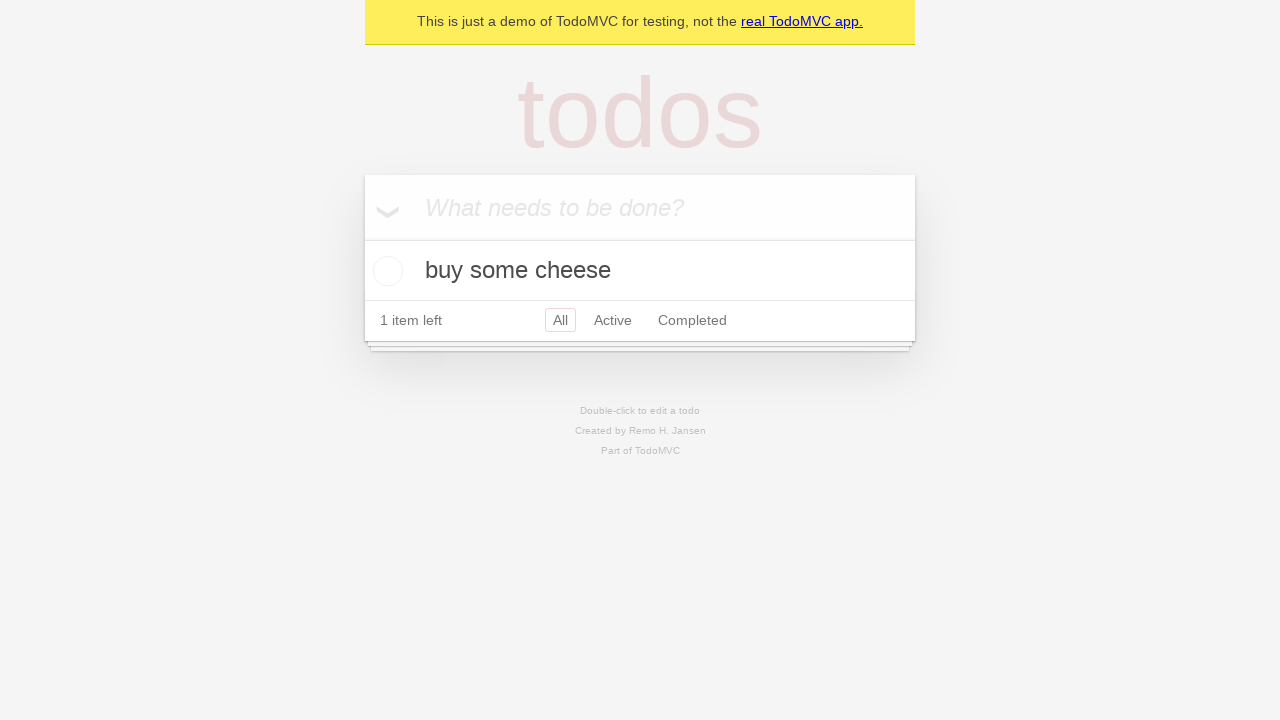

Filled todo input with 'feed the cat' on internal:attr=[placeholder="What needs to be done?"i]
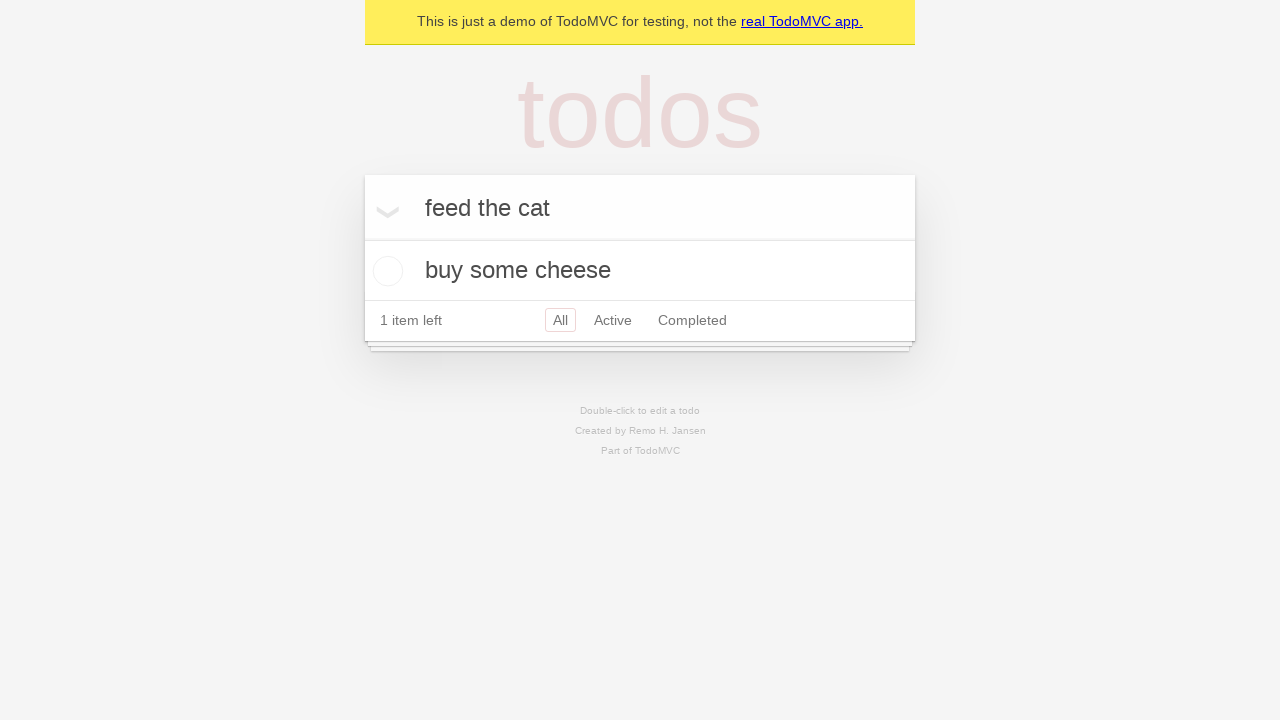

Pressed Enter to add second todo on internal:attr=[placeholder="What needs to be done?"i]
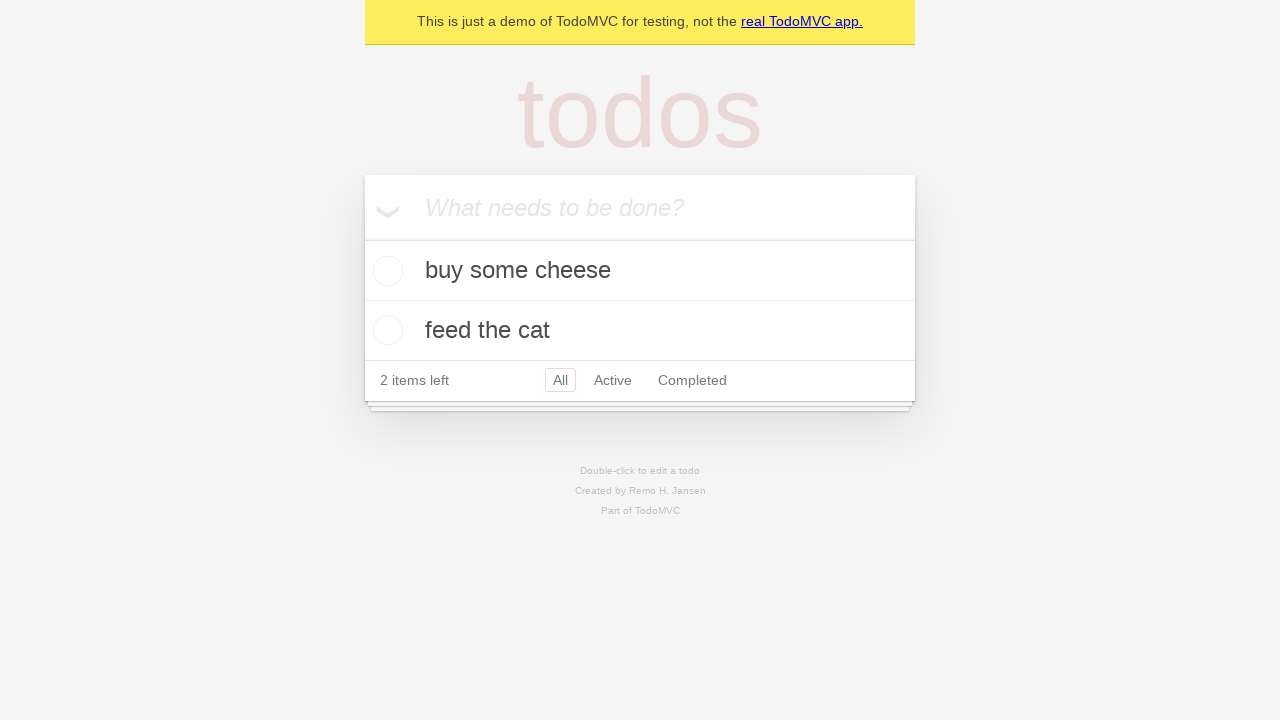

Filled todo input with 'book a doctors appointment' on internal:attr=[placeholder="What needs to be done?"i]
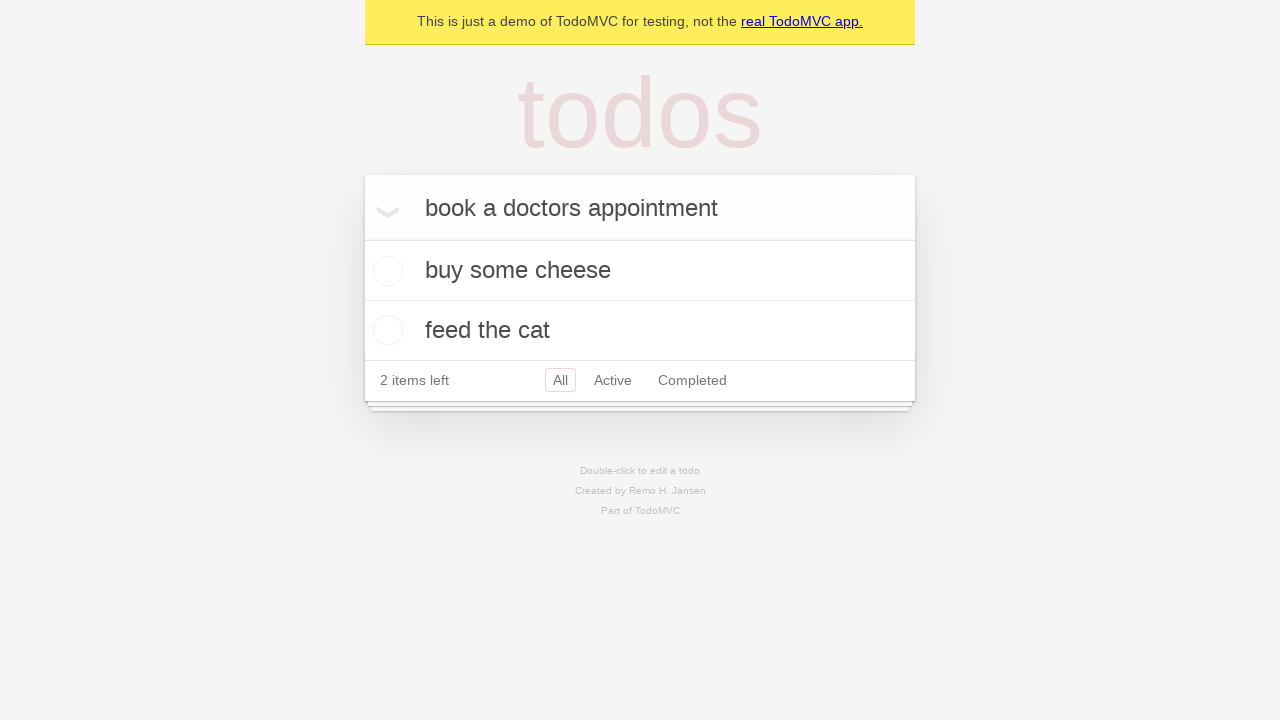

Pressed Enter to add third todo on internal:attr=[placeholder="What needs to be done?"i]
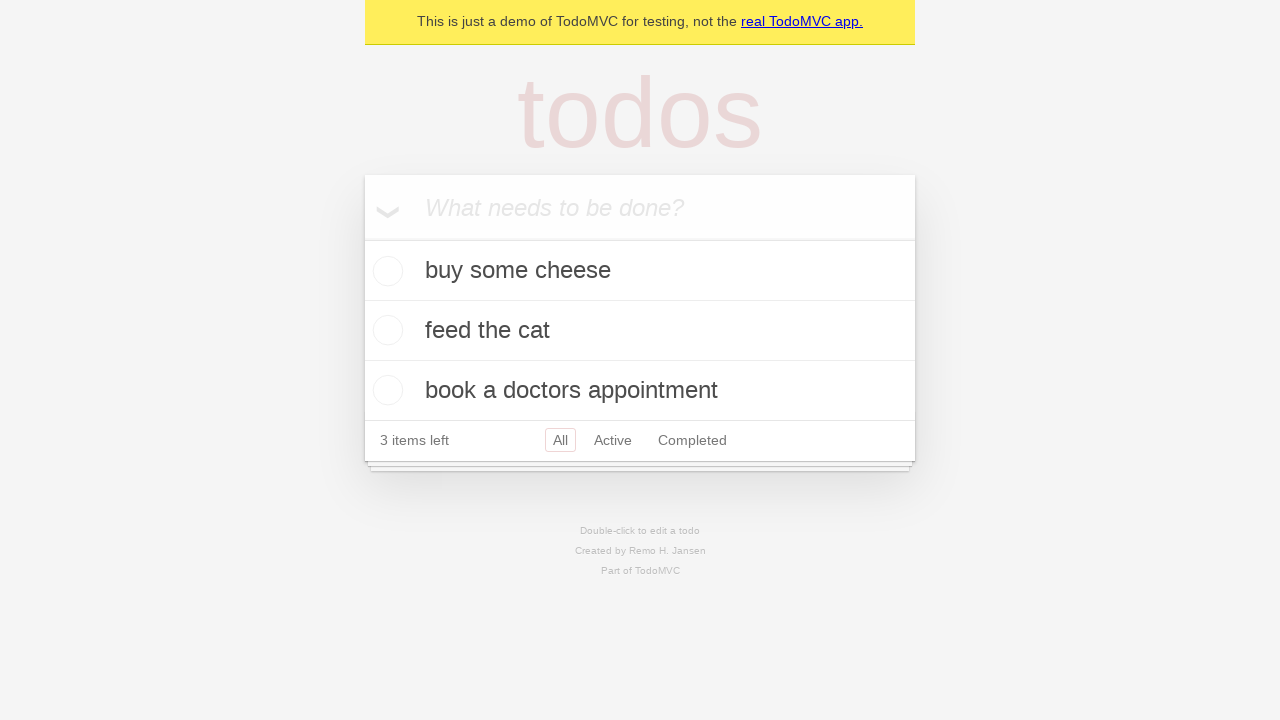

Checked the second todo item at (385, 330) on internal:testid=[data-testid="todo-item"s] >> nth=1 >> internal:role=checkbox
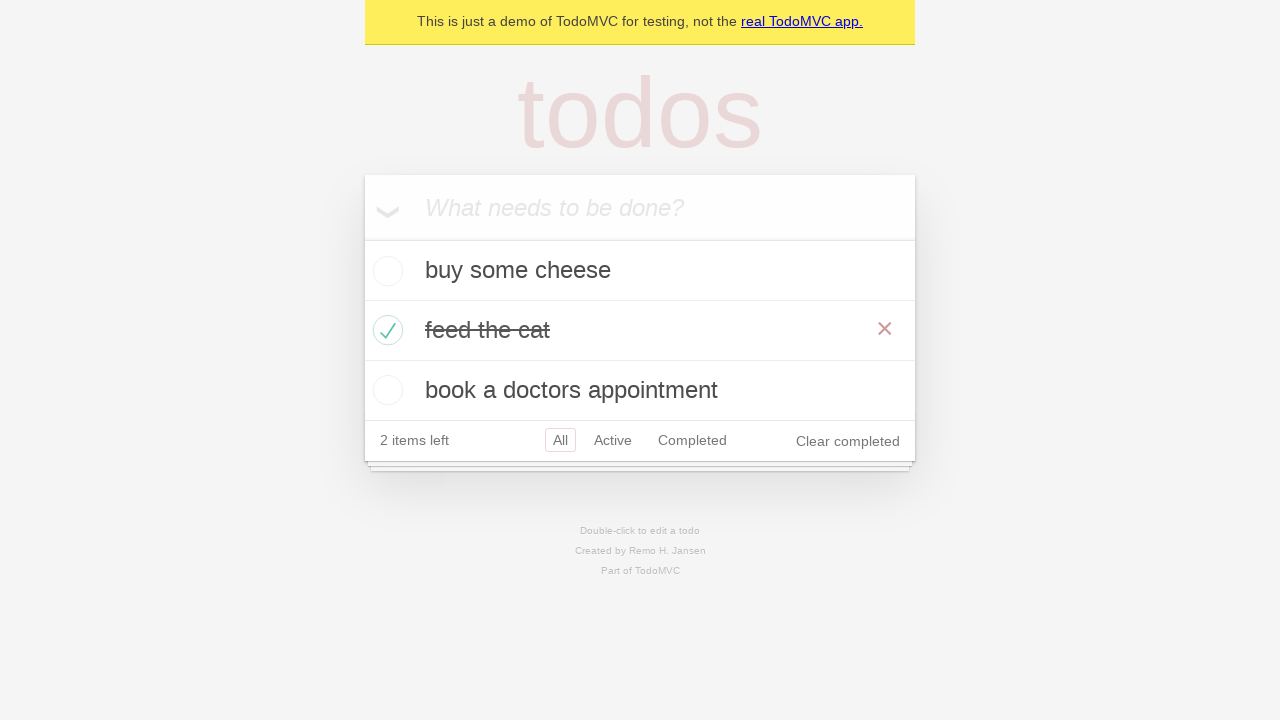

Clicked Active filter to display only active todos at (613, 440) on internal:role=link[name="Active"i]
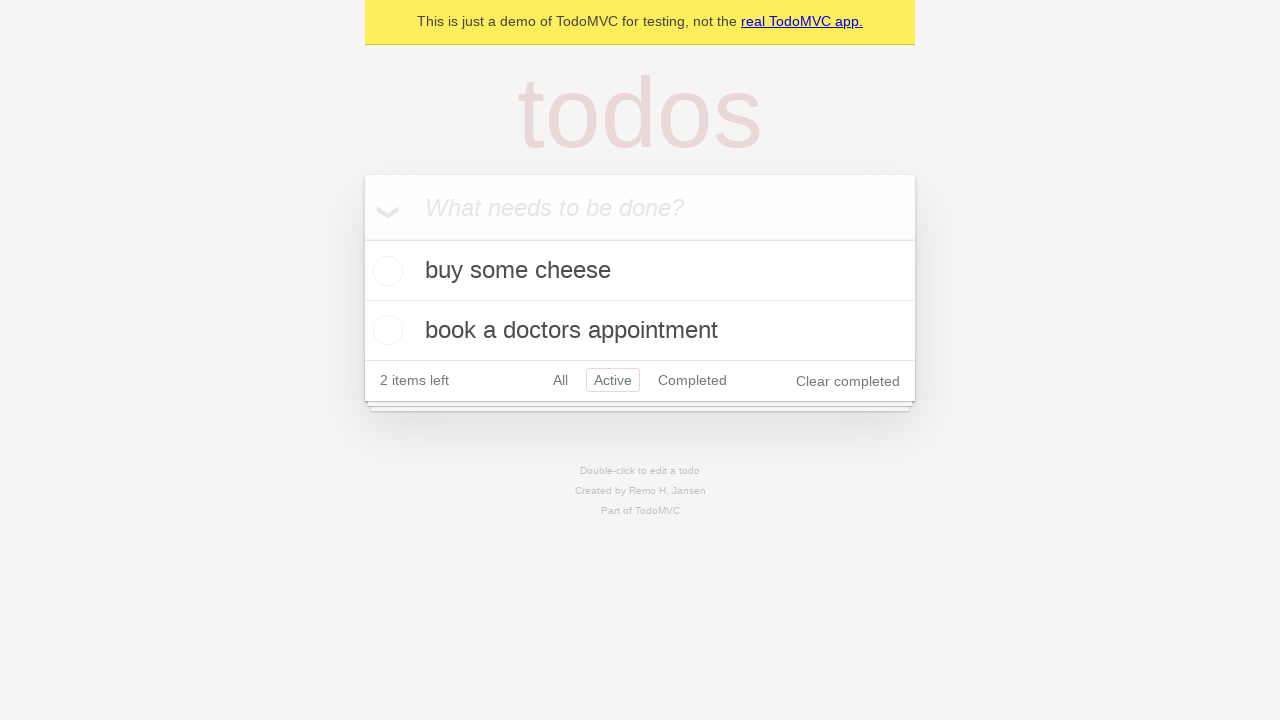

Clicked Completed filter to display only completed todos at (692, 380) on internal:role=link[name="Completed"i]
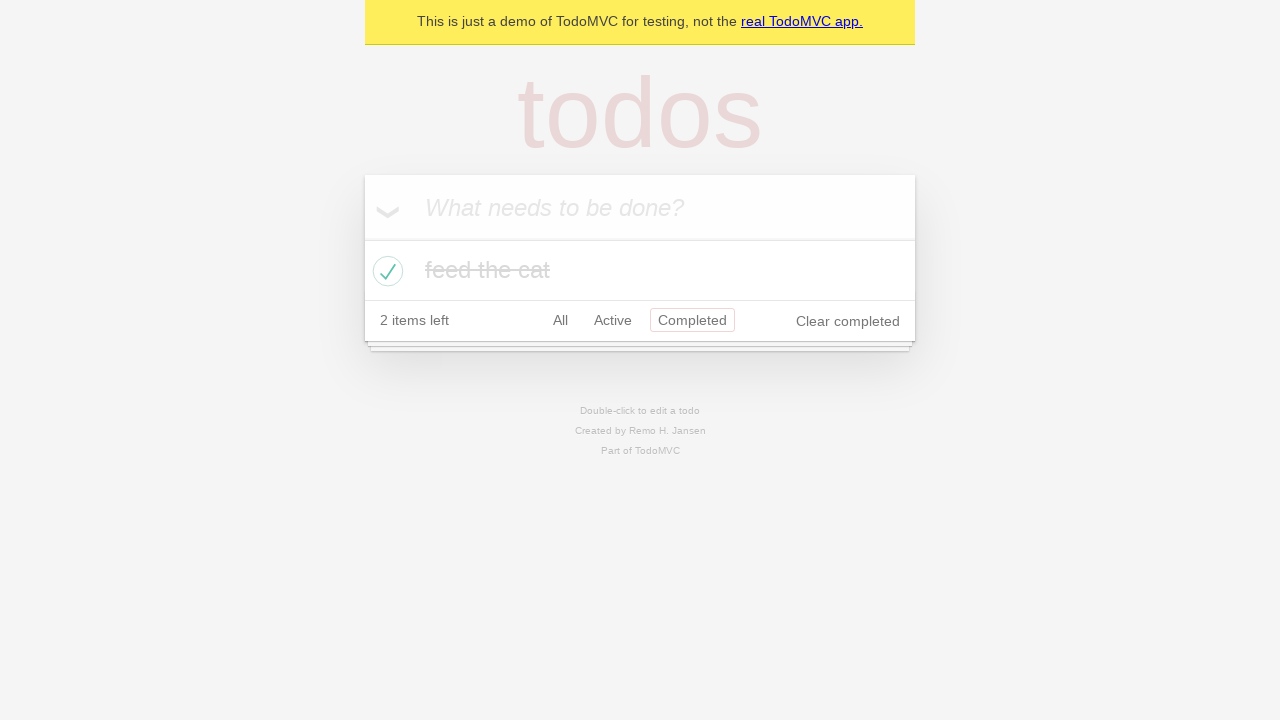

Clicked All filter to display all items at (560, 320) on internal:role=link[name="All"i]
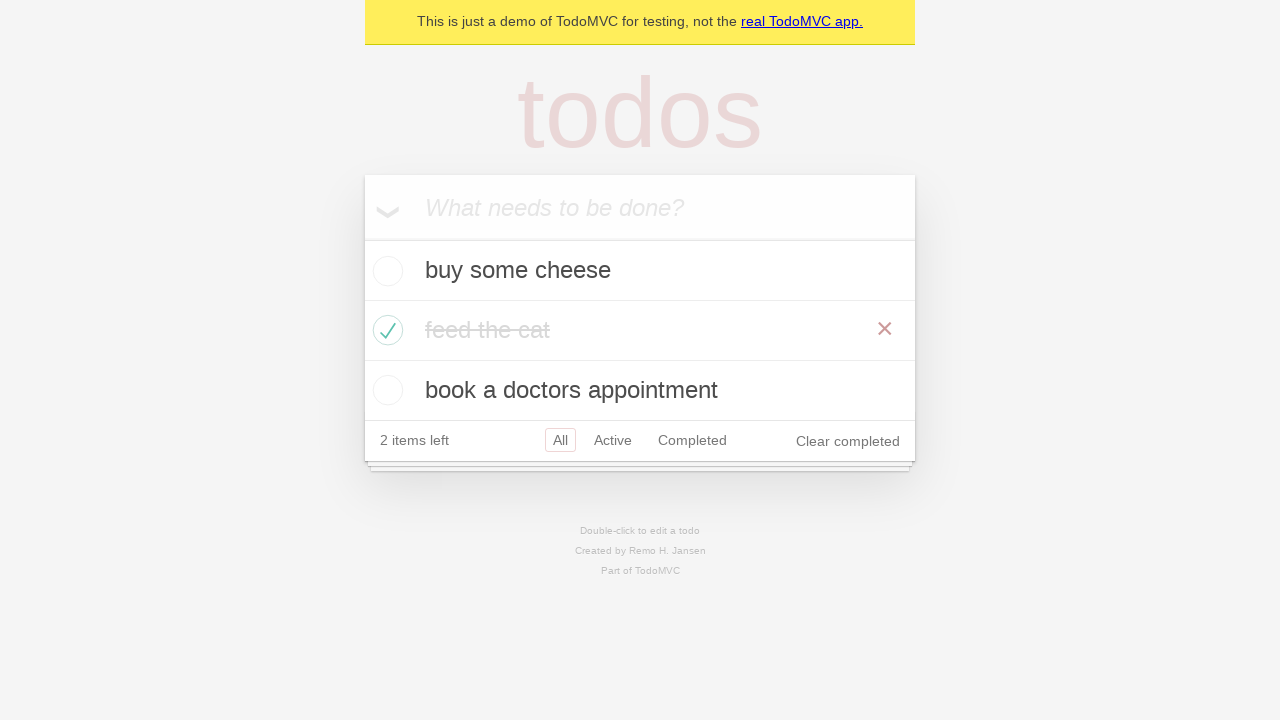

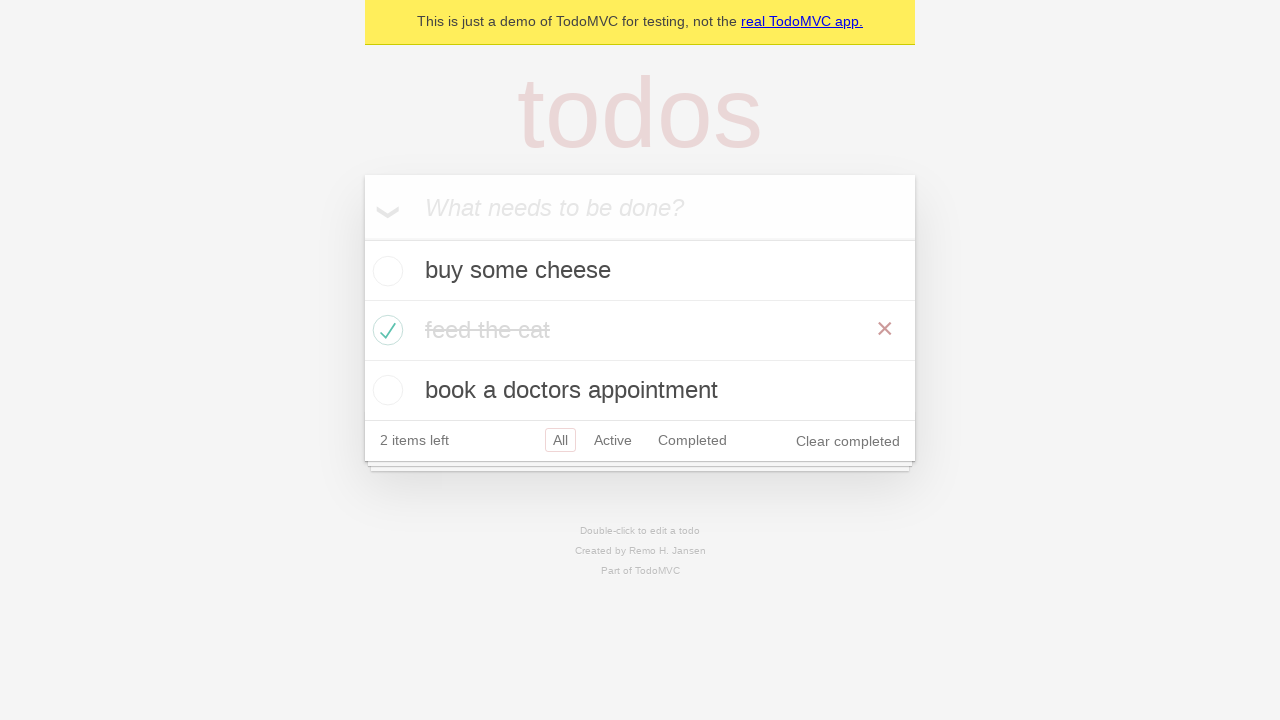